Navigates to the Planet Alert website and clicks on a specific position on a canvas element

Starting URL: https://www.planetalert.be/

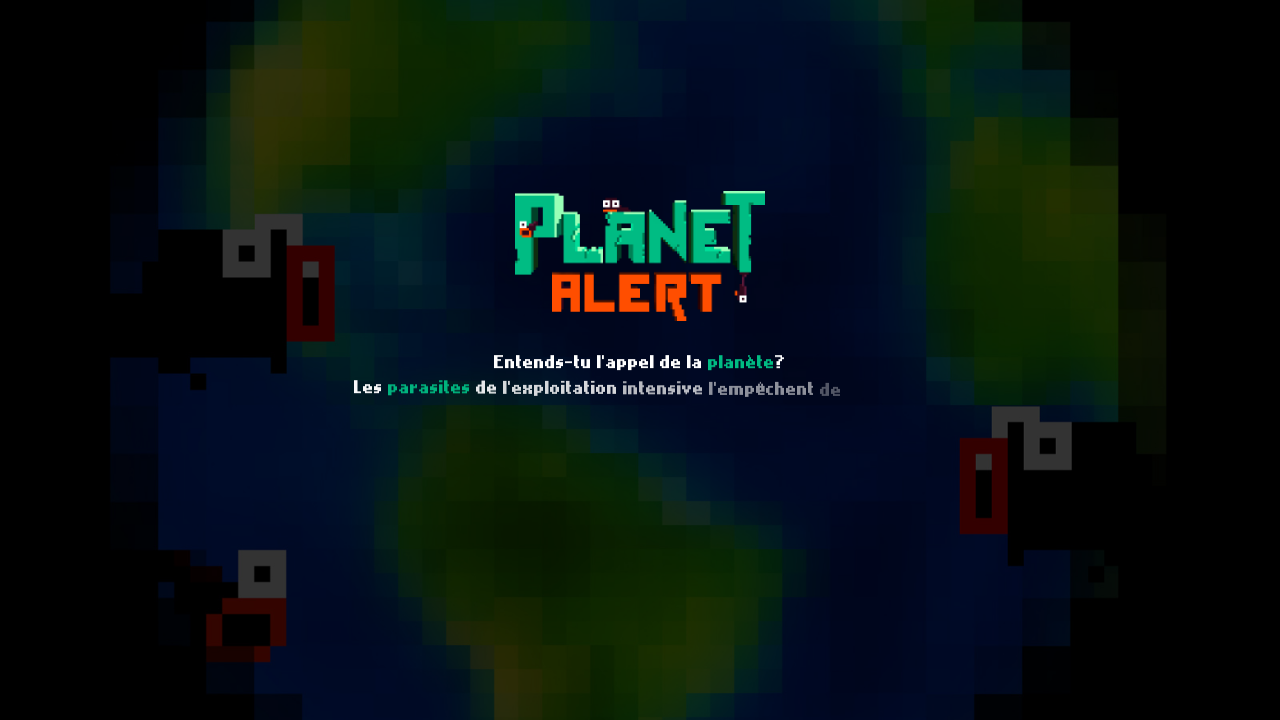

Navigated to Planet Alert website
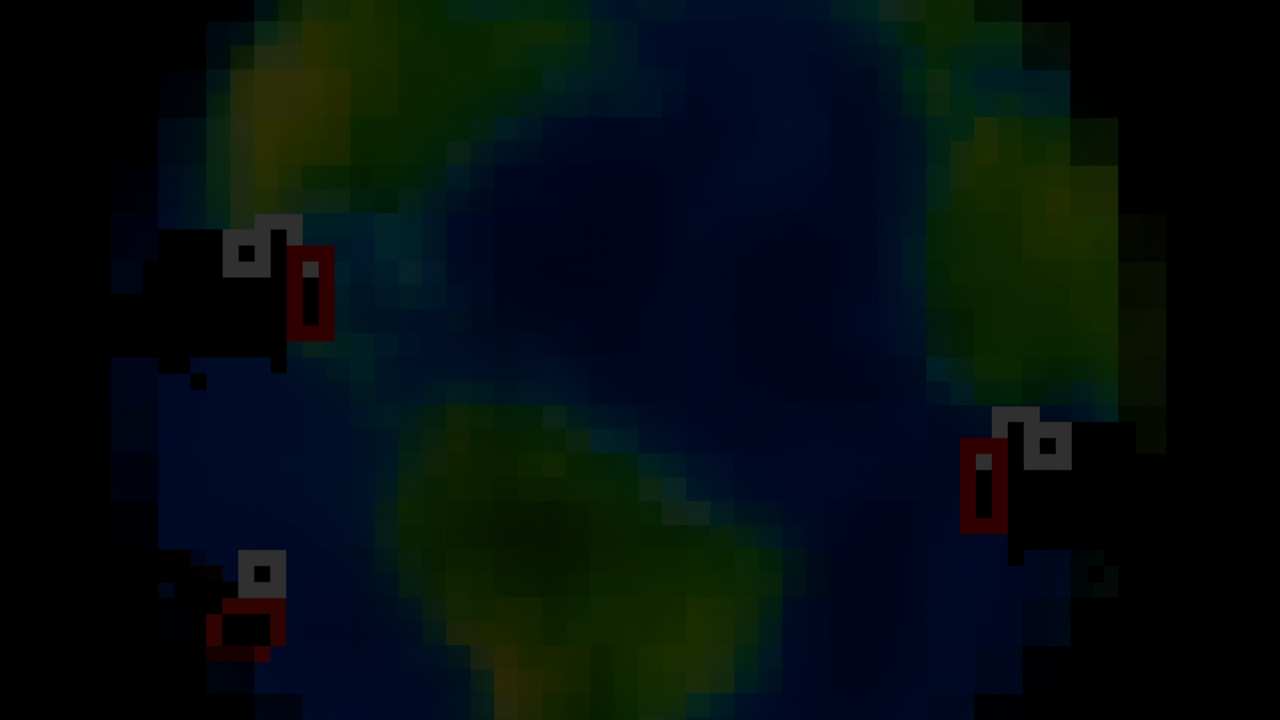

Clicked on canvas element at position x=184, y=544 at (617, 594) on #canvas
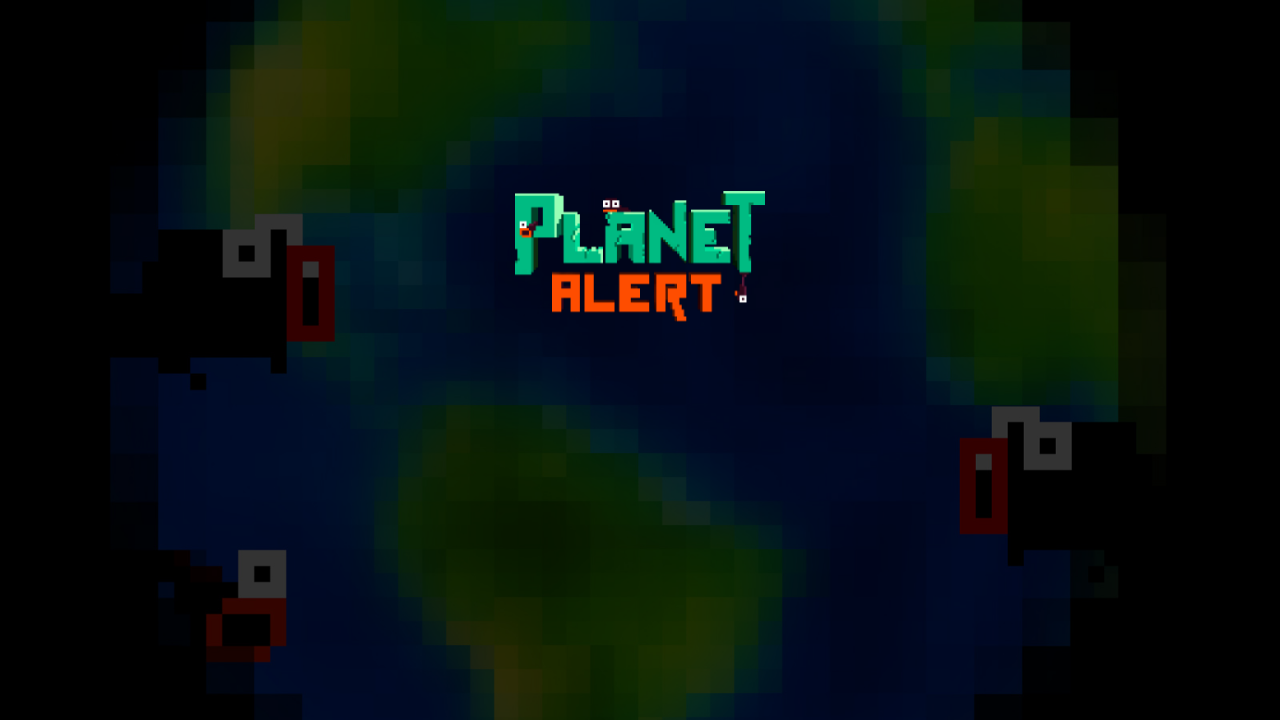

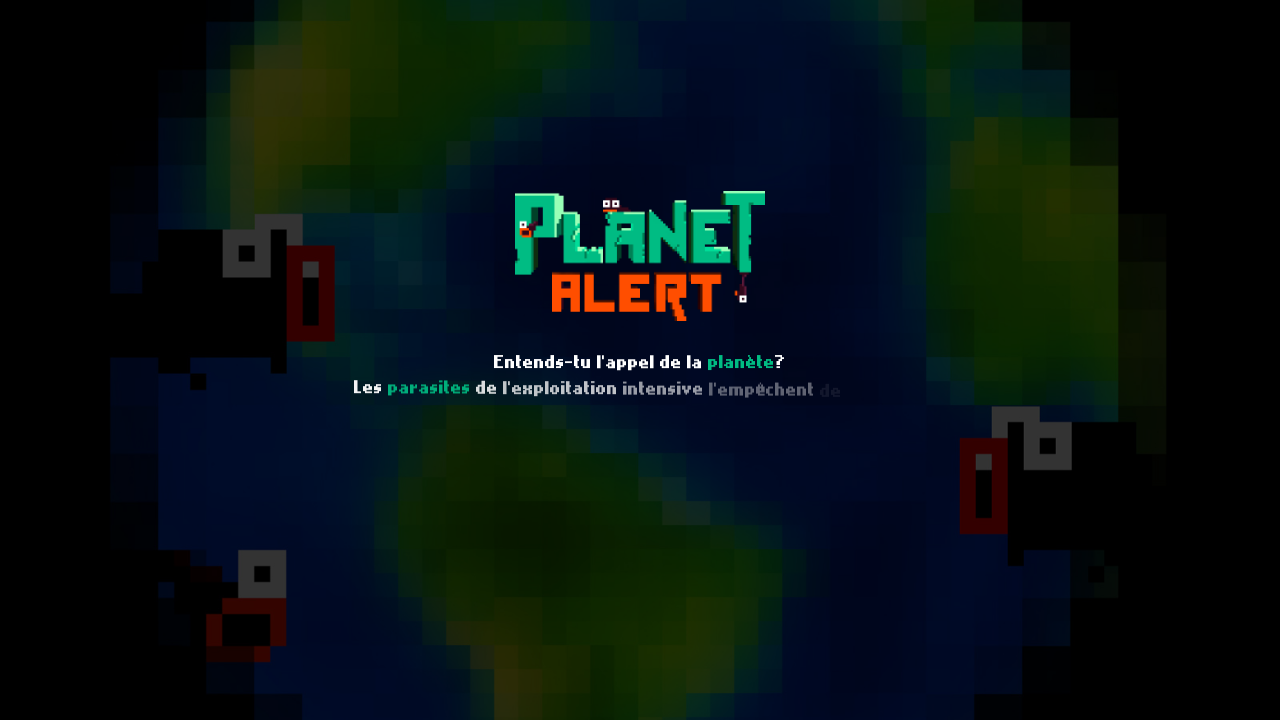